Solves the "Addition" obstacle by reading two numbers, adding them, and entering the result

Starting URL: https://obstaclecourse.tricentis.com/Obstacles/78264

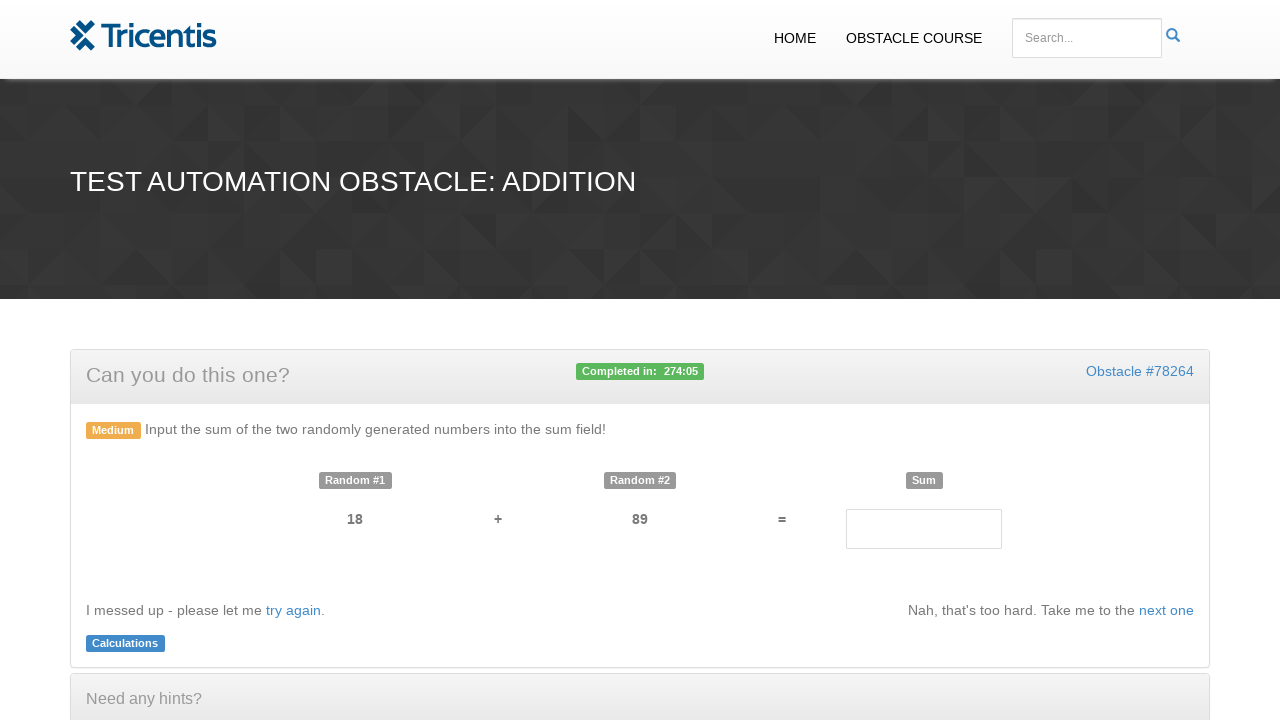

Retrieved first number from #no1 element
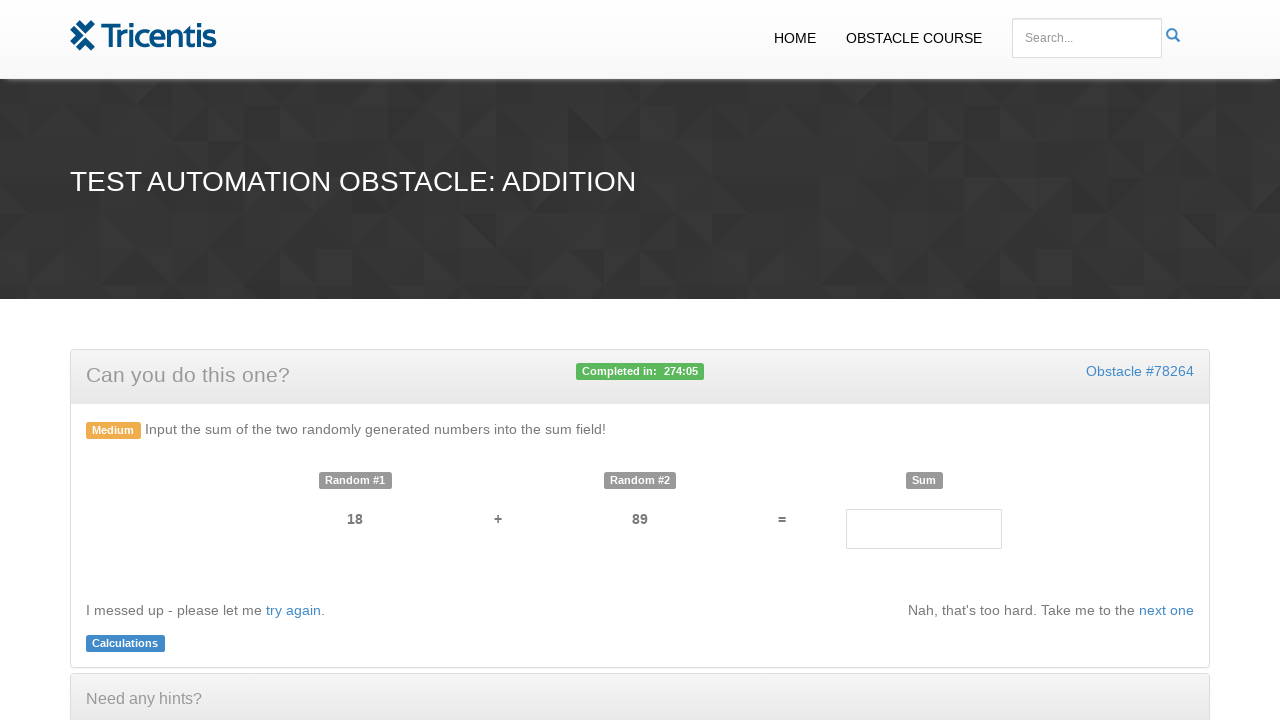

Retrieved second number from #no2 element
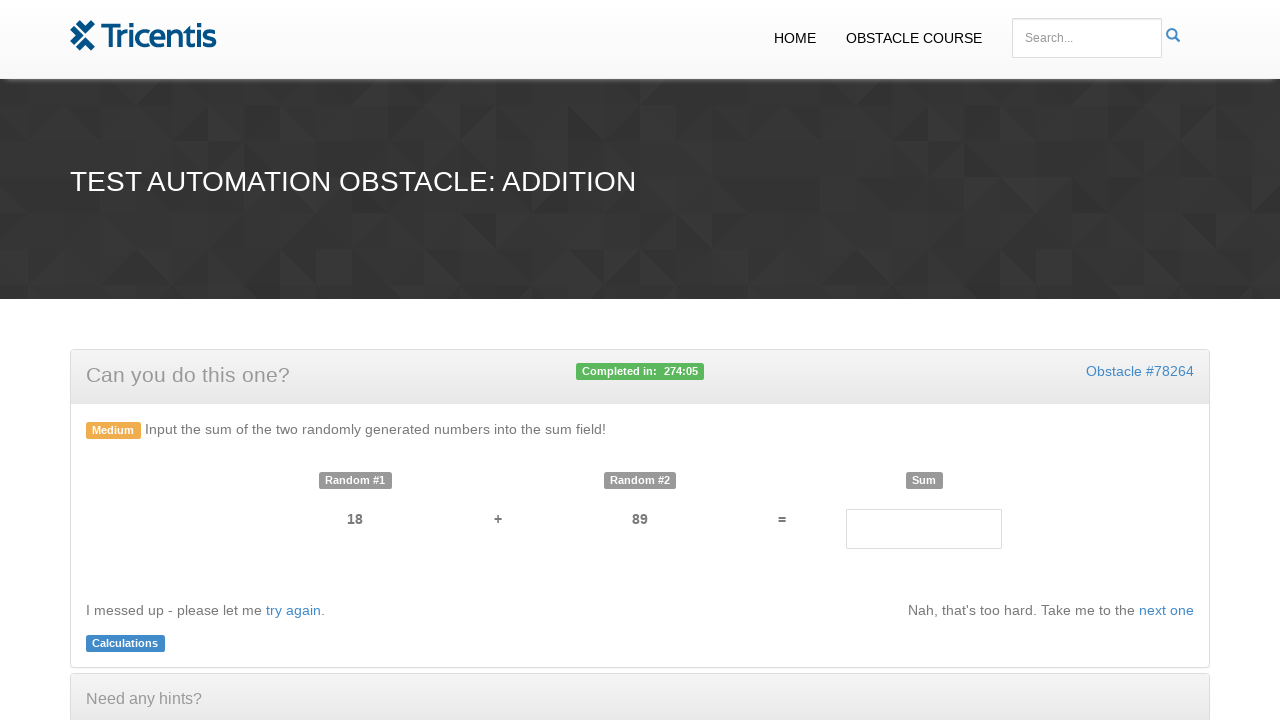

Calculated sum: 18 + 89 = 107
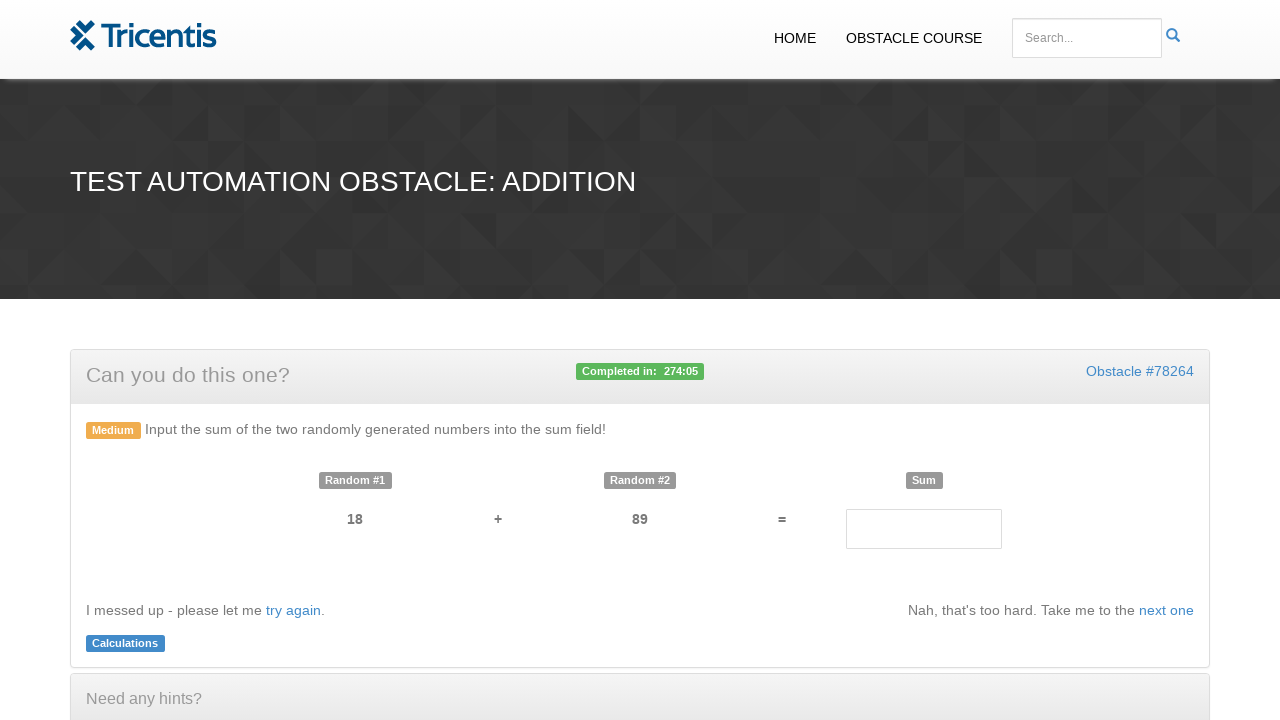

Entered result '107' into #result field on #result
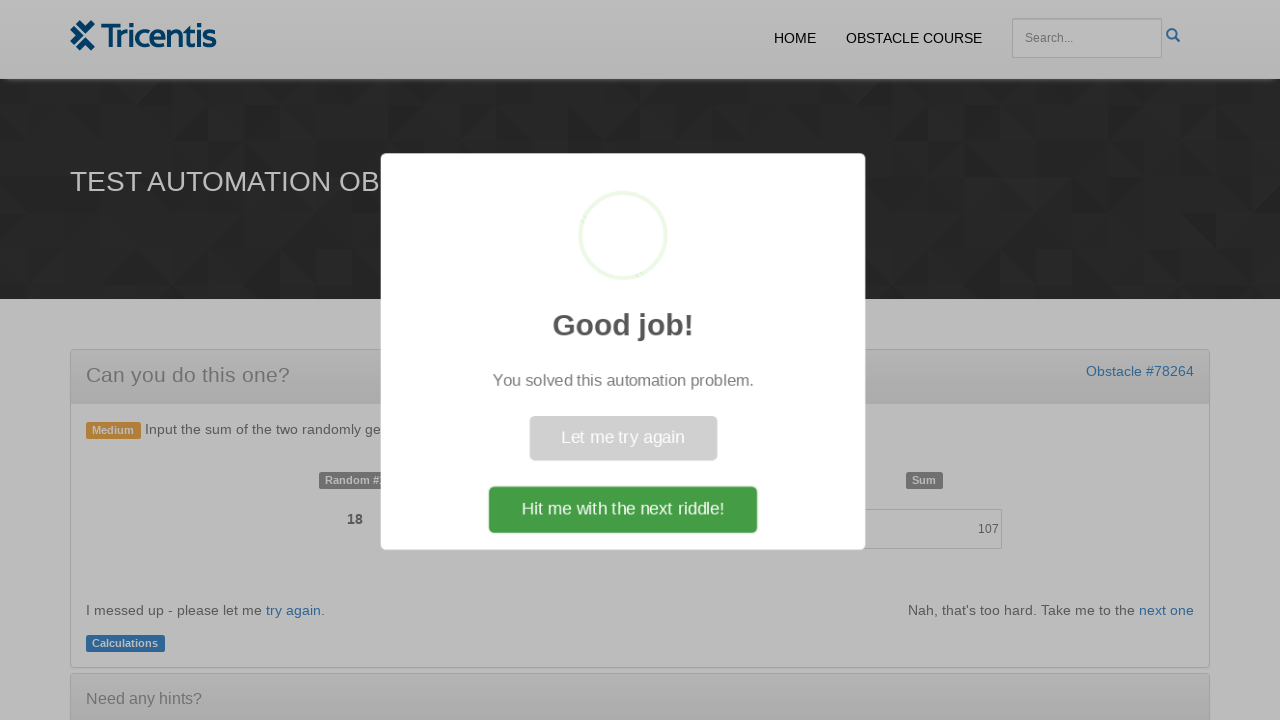

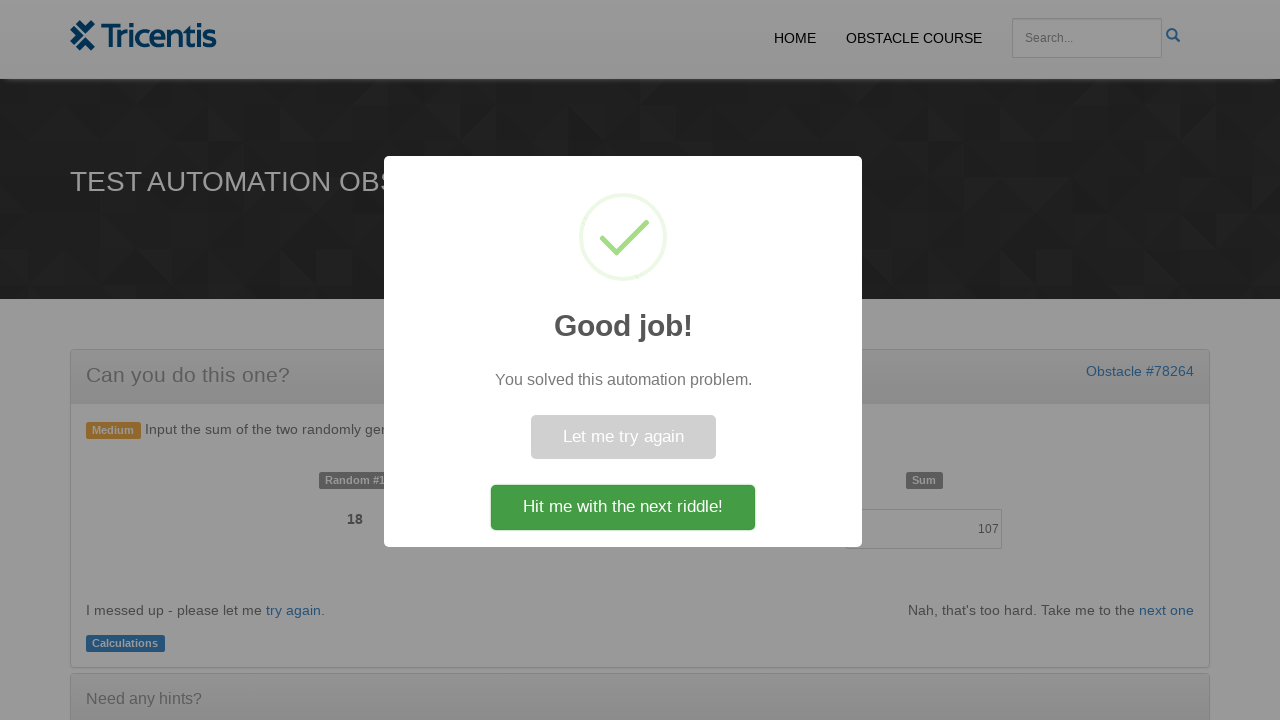